Tests various input field interactions on LeafGround practice website including text inputs, append, clear, click-enabled fields, date picker, spinner, slider, and rich text editor.

Starting URL: https://www.leafground.com/input.xhtml

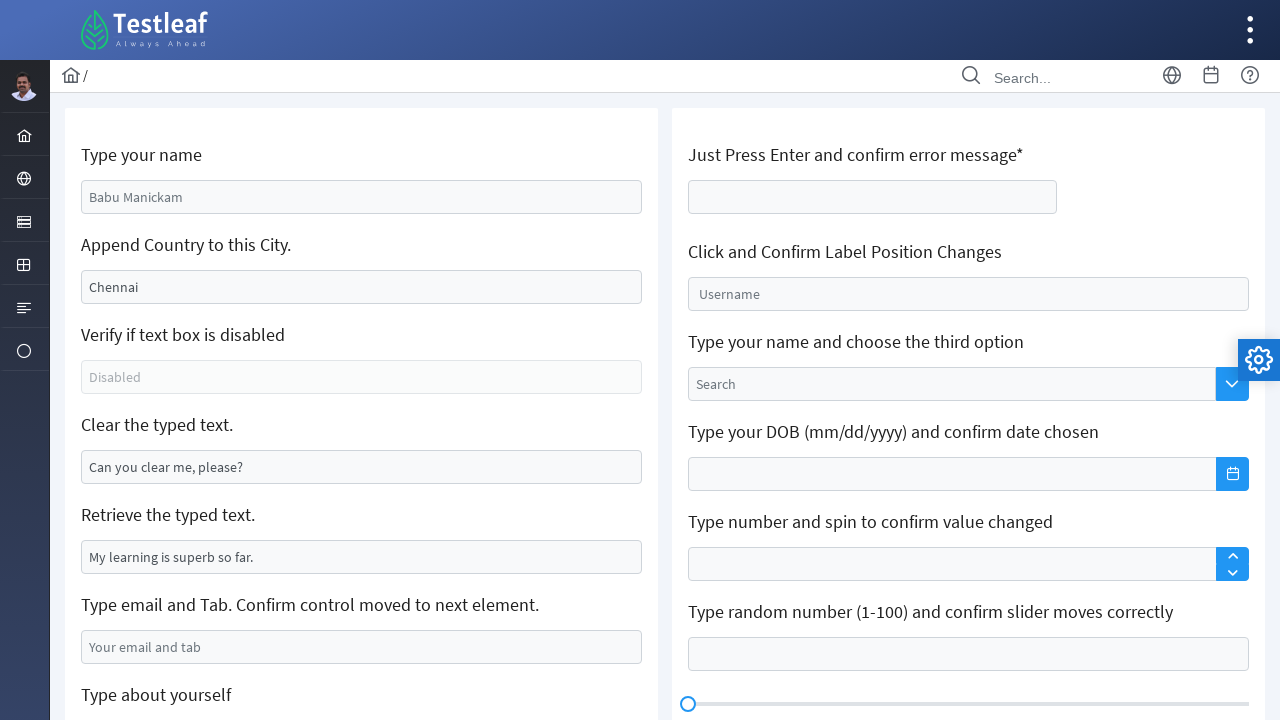

Navigated to LeafGround input practice page
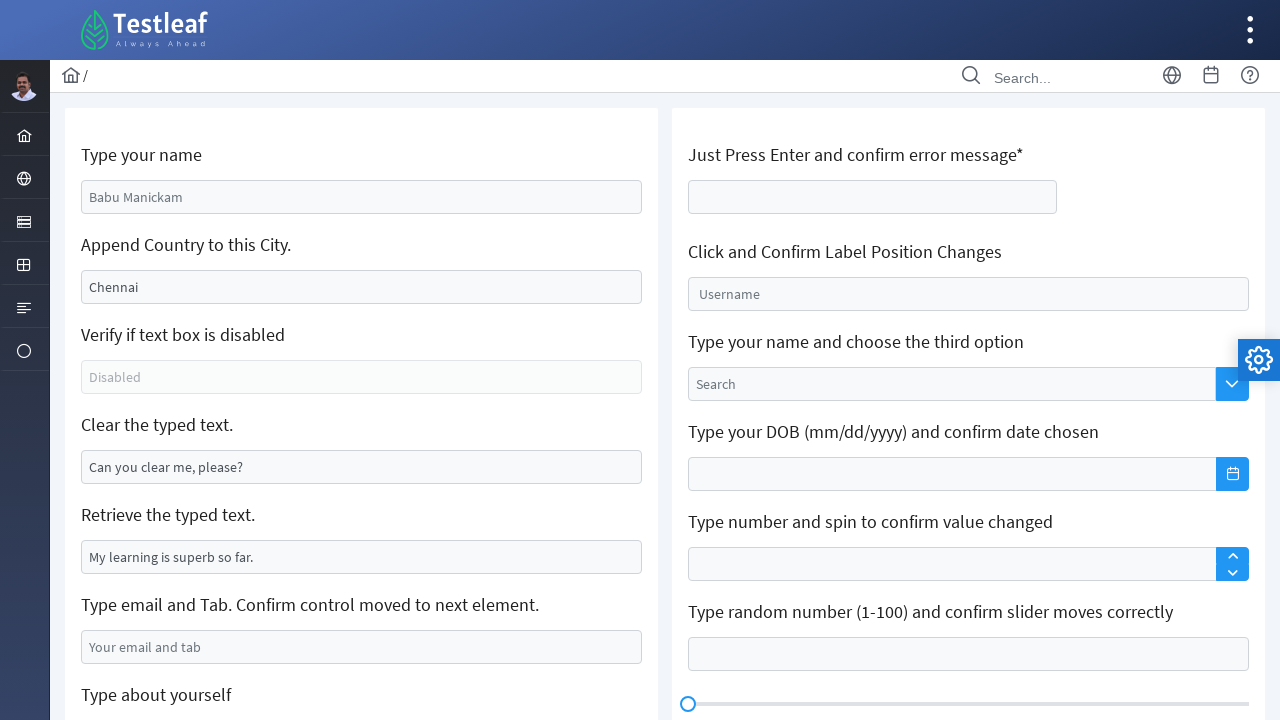

Filled name input field with 'Vinodhini' on input[name='j_idt88:name']
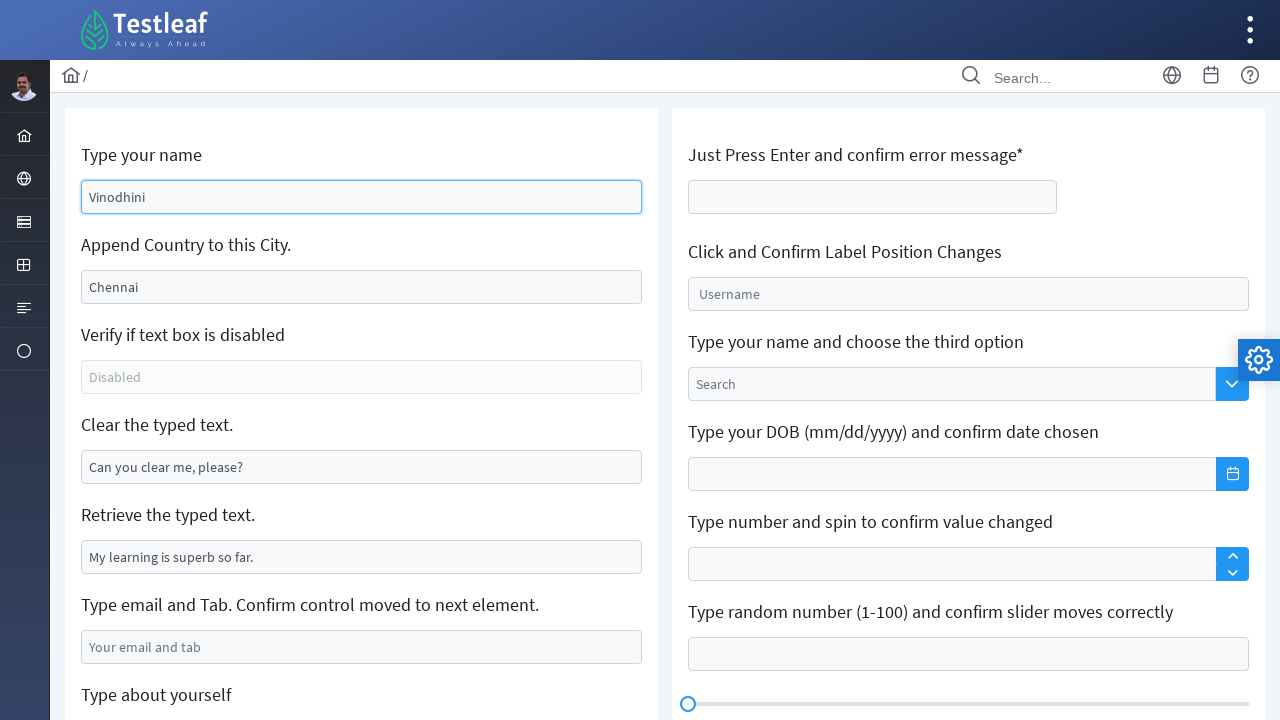

Appended '--INDIA' to existing input field on #j_idt88\:j_idt91
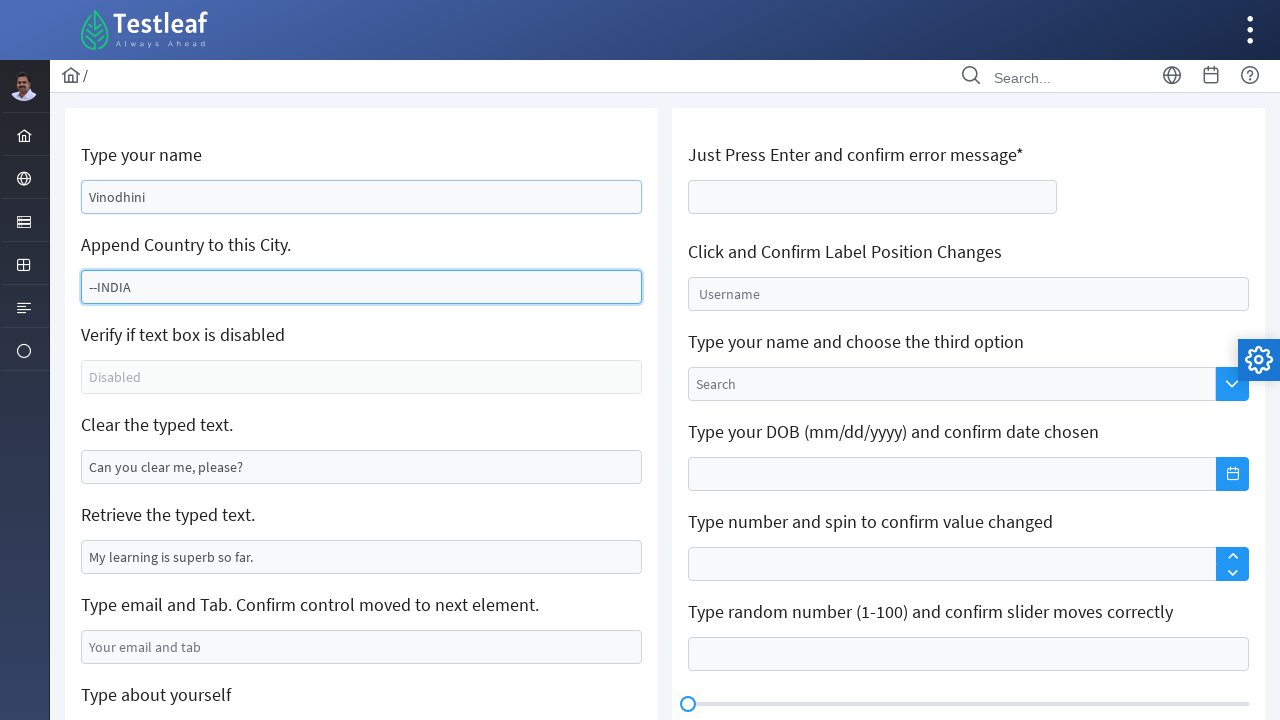

Clicked clear-able input field at (362, 467) on #j_idt88\:j_idt95
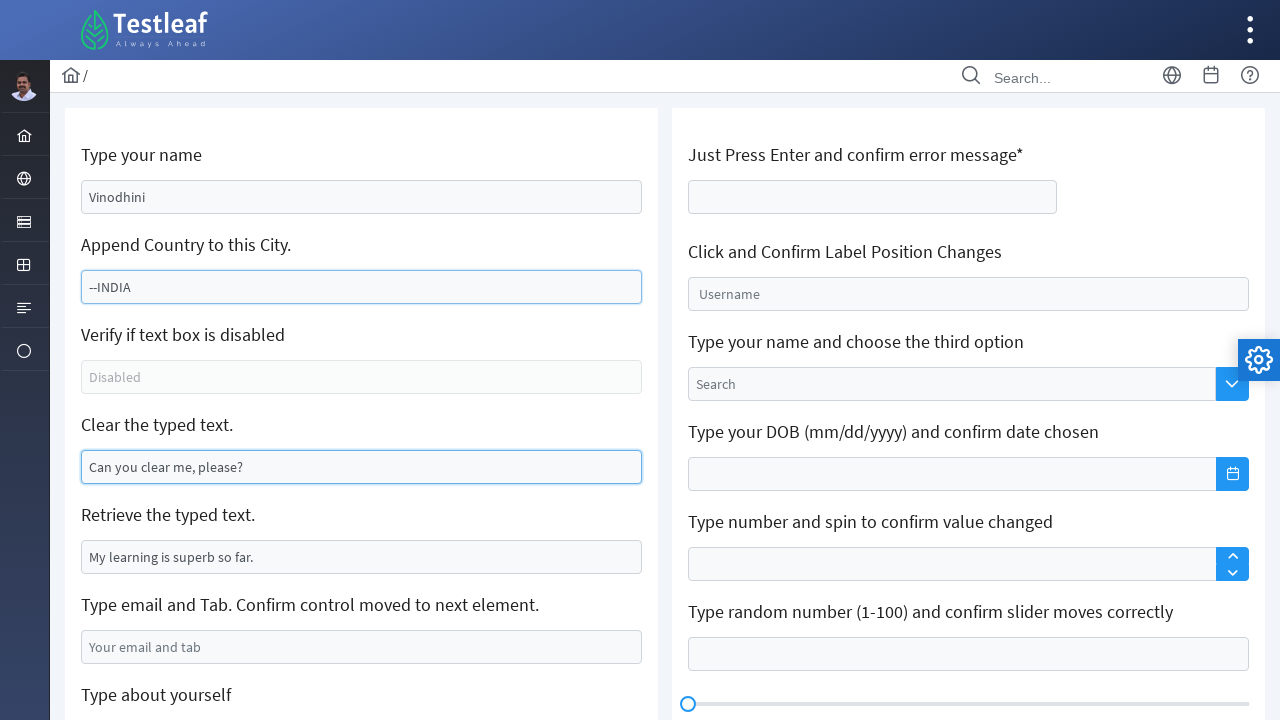

Cleared the input field on #j_idt88\:j_idt95
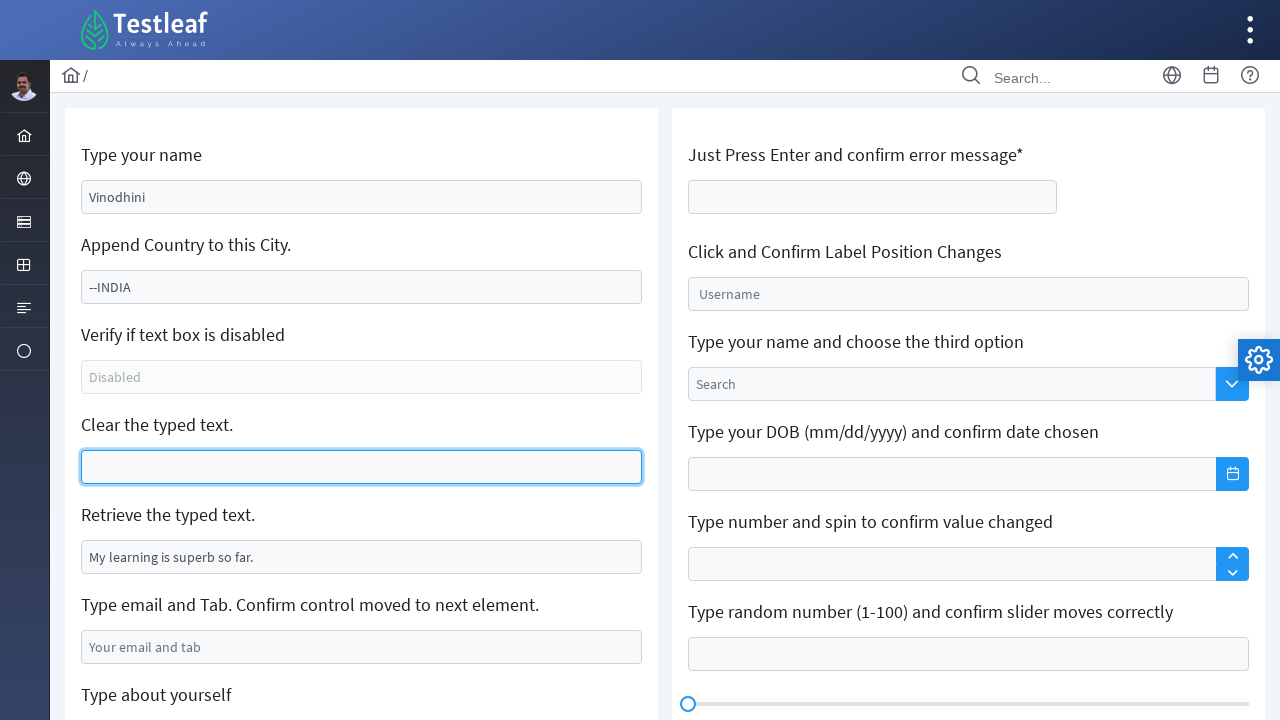

Clicked another input field at (362, 557) on #j_idt88\:j_idt97
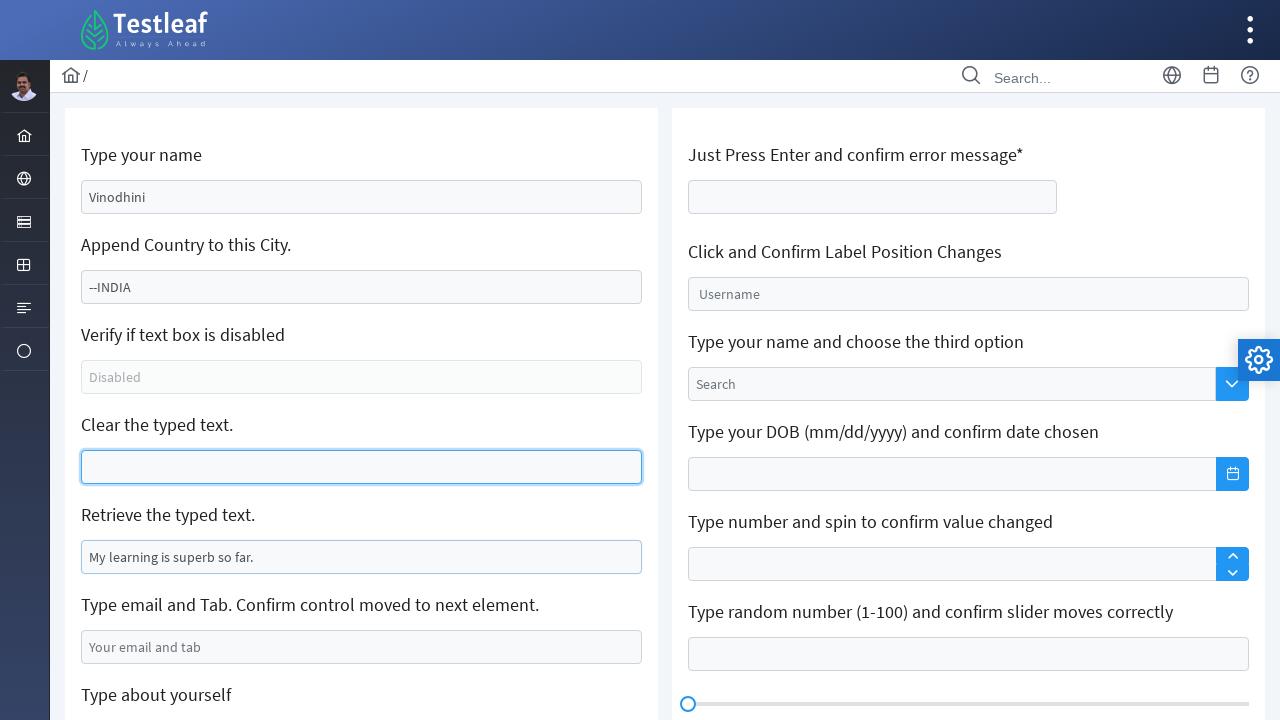

Filled field with 'Can you clear me, please?' on #j_idt88\:j_idt97
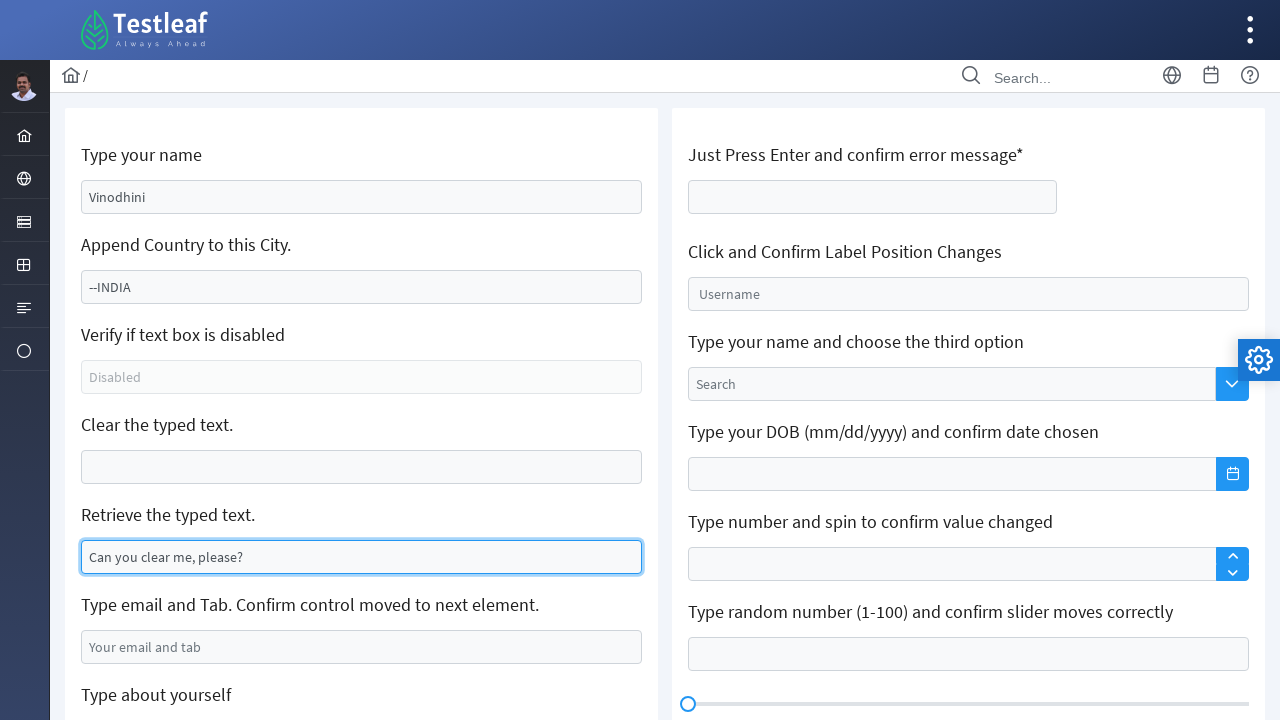

Clicked email input field at (362, 647) on #j_idt88\:j_idt99
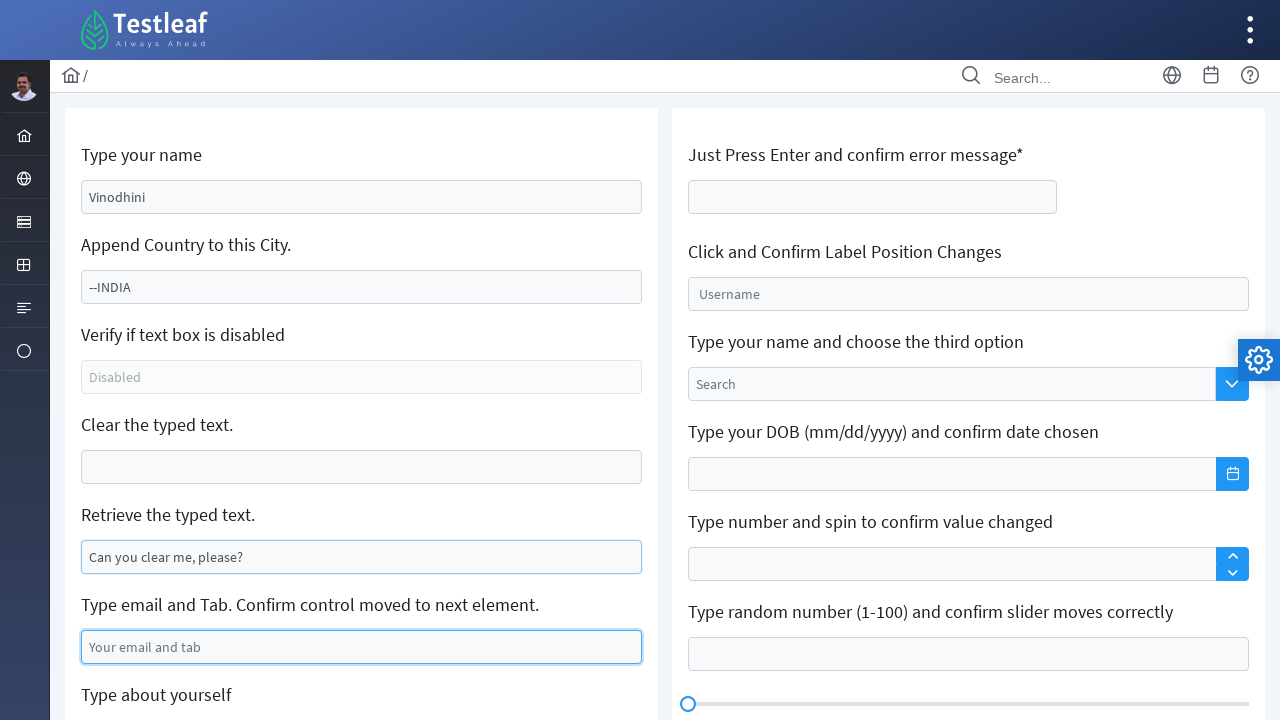

Filled email field with 'vinodhini@gmail.com' on #j_idt88\:j_idt99
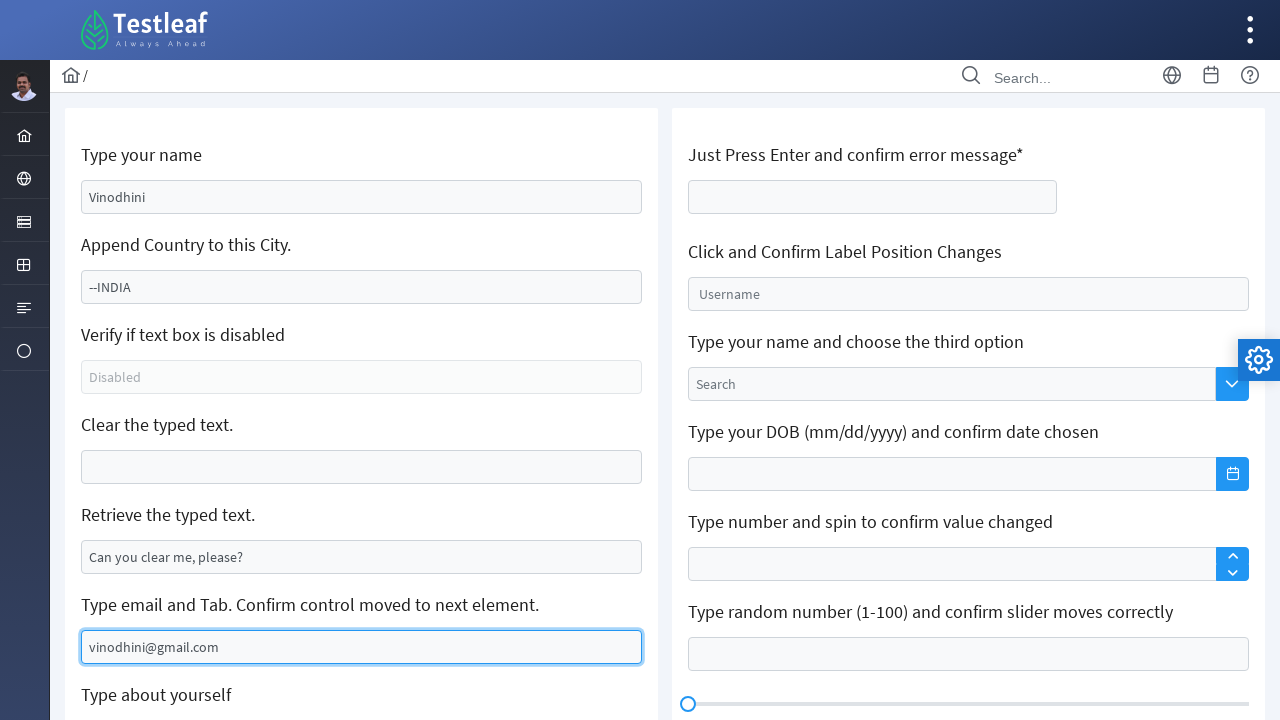

Clicked location input field at (362, 360) on #j_idt88\:j_idt101
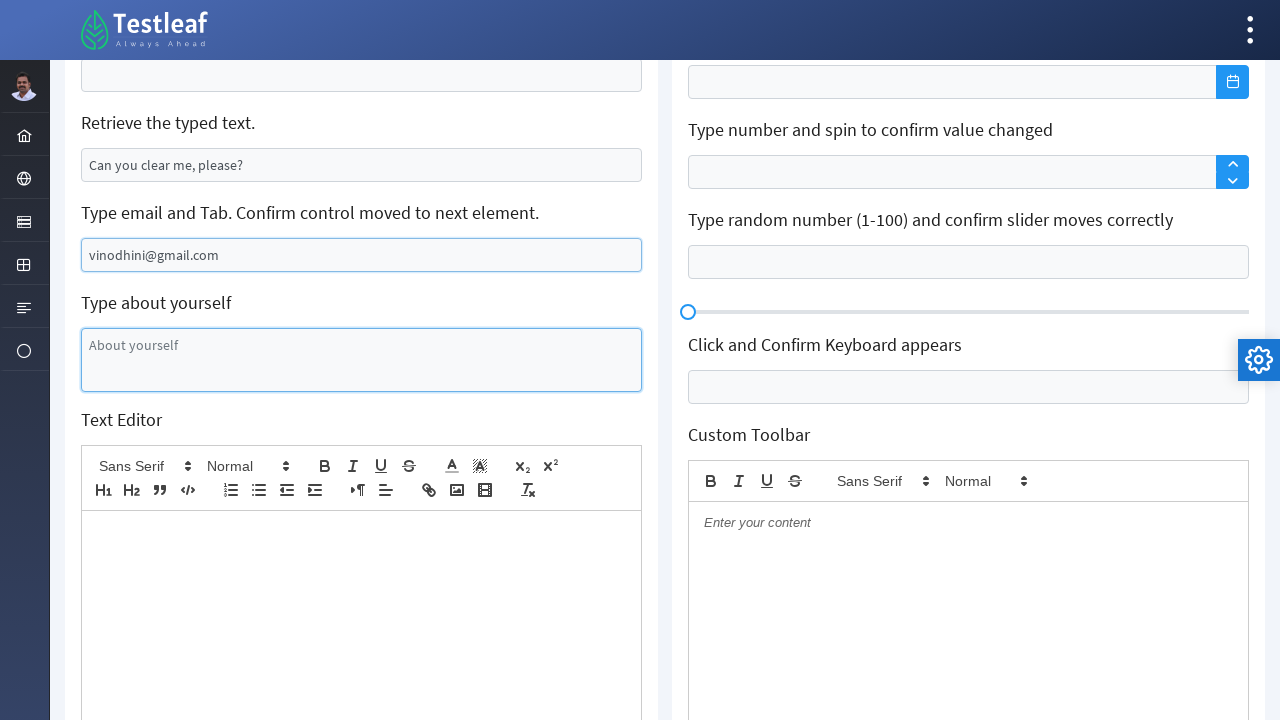

Filled location field with 'Vino from VELLORE' on #j_idt88\:j_idt101
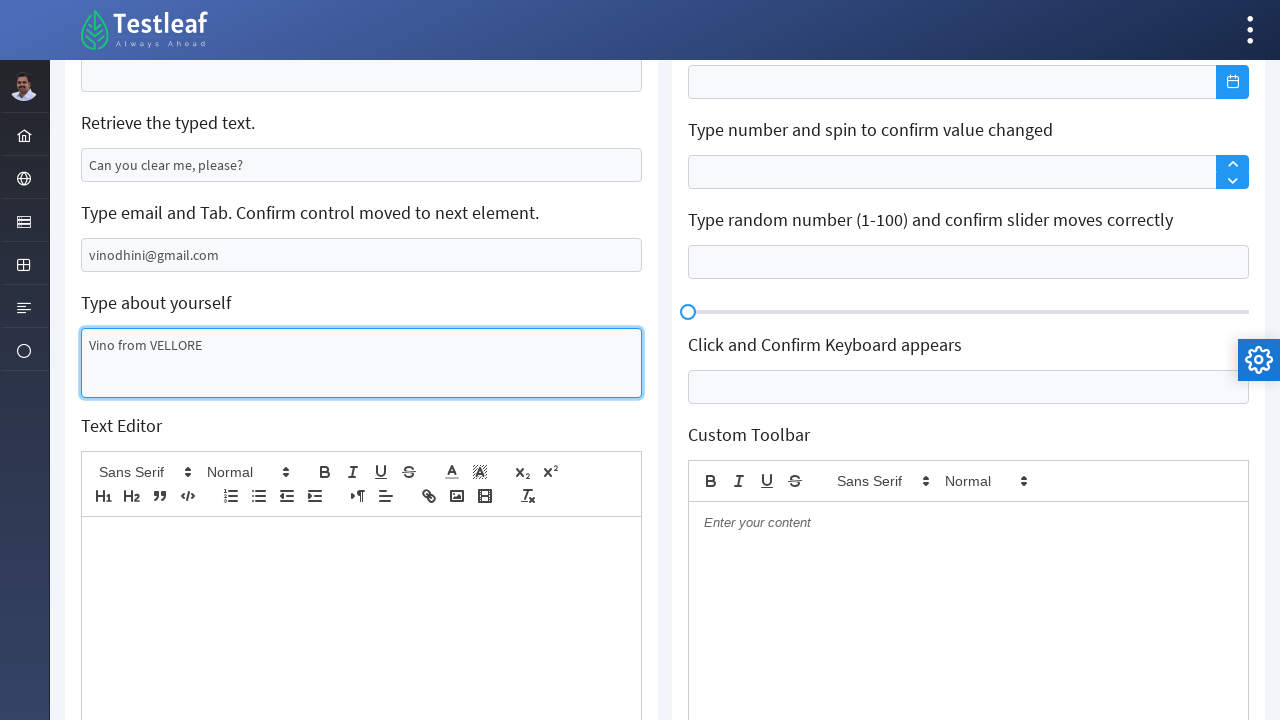

Clicked age input field at (873, 197) on #j_idt106\:thisform\:age
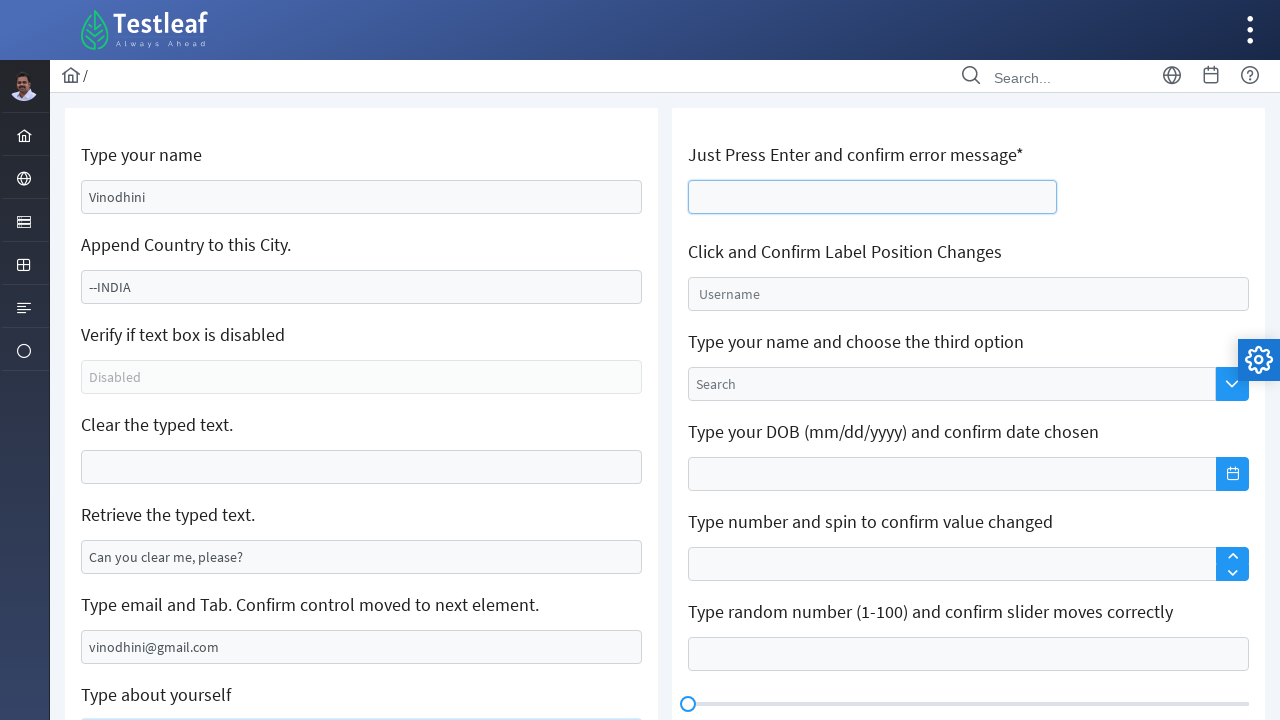

Clicked float input field at (968, 294) on #j_idt106\:float-input
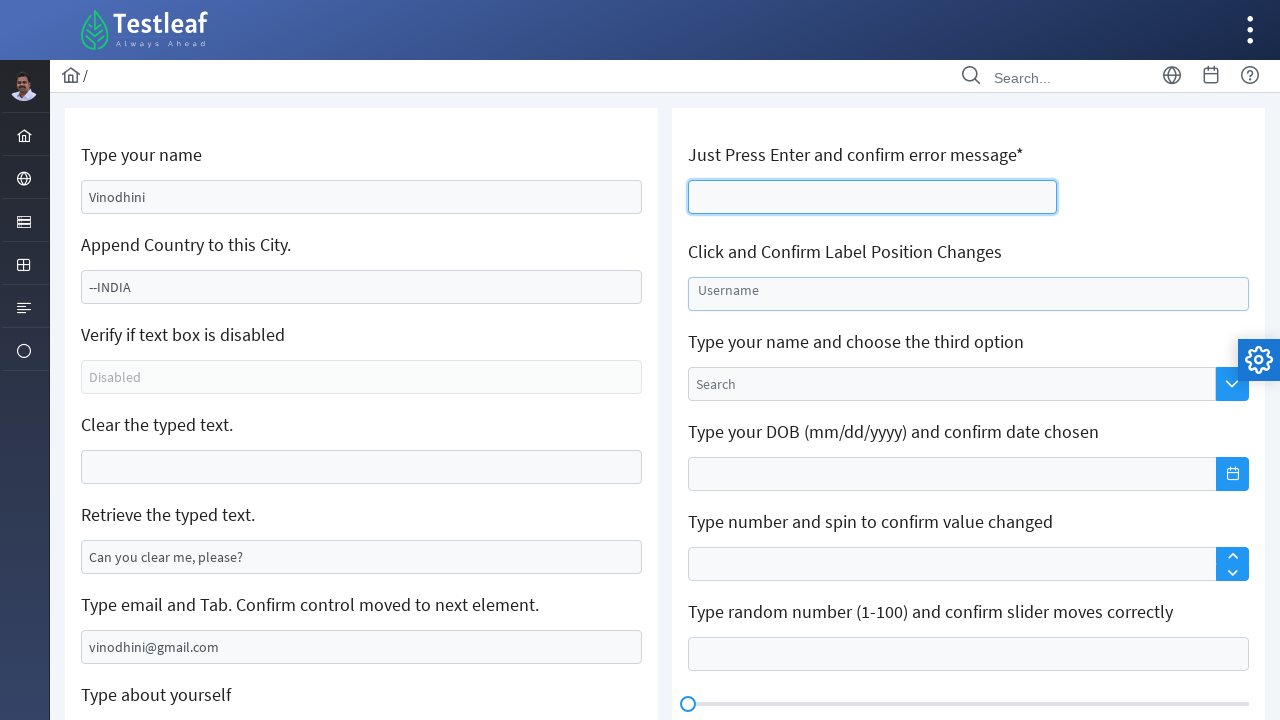

Filled float input field with 'Vino' on #j_idt106\:float-input
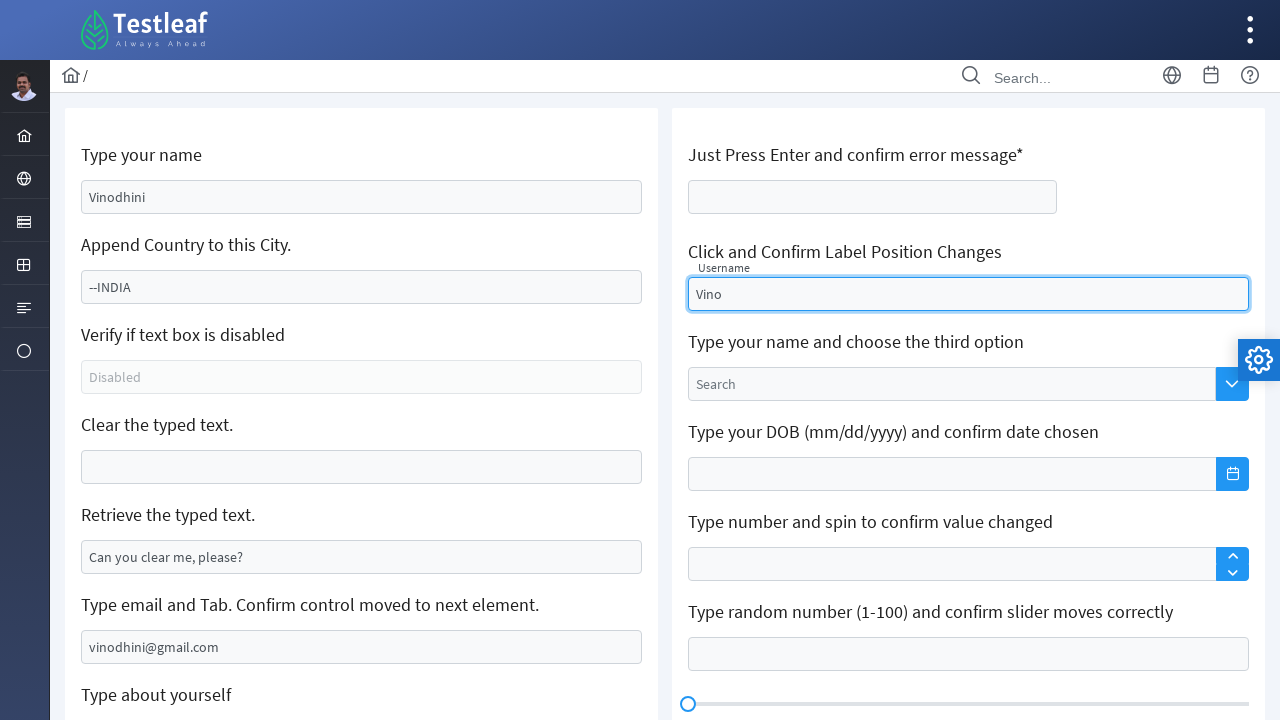

Clicked autocomplete input field at (766, 384) on #j_idt106\:auto-complete_input
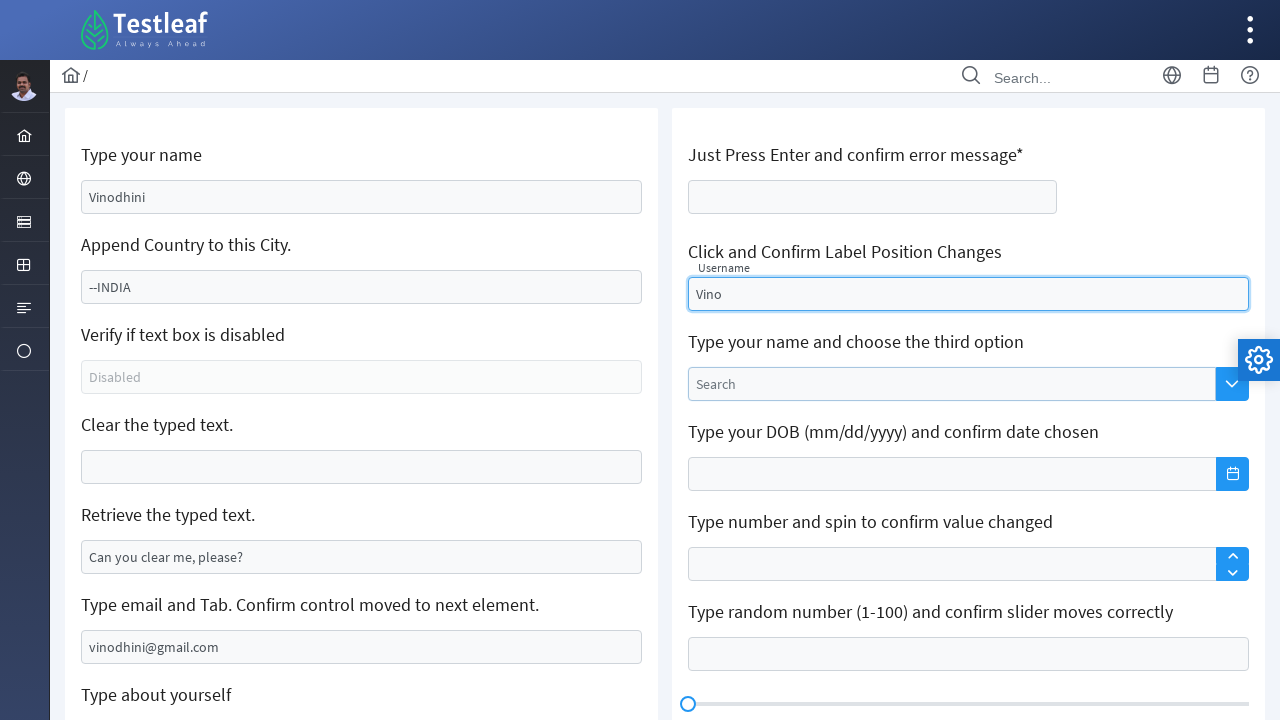

Typed 'Vino' in autocomplete field on #j_idt106\:auto-complete_input
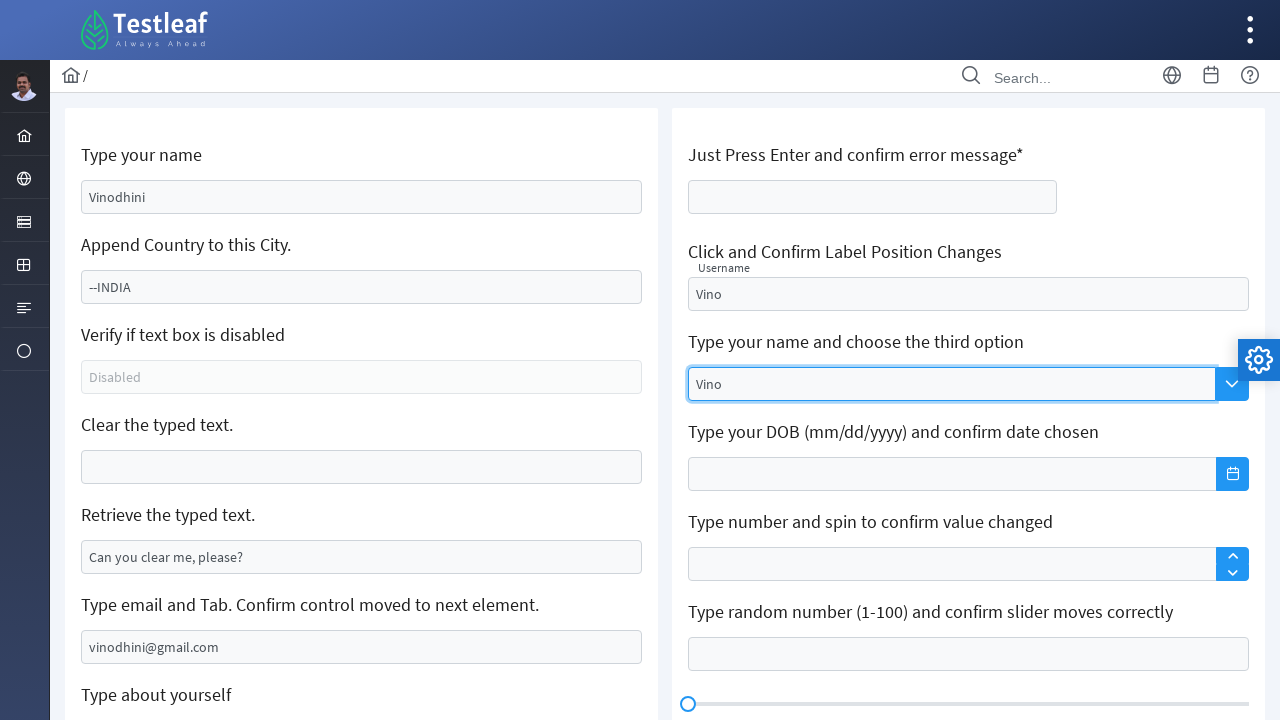

Clicked date picker input field at (968, 474) on #j_idt106\:j_idt116_input
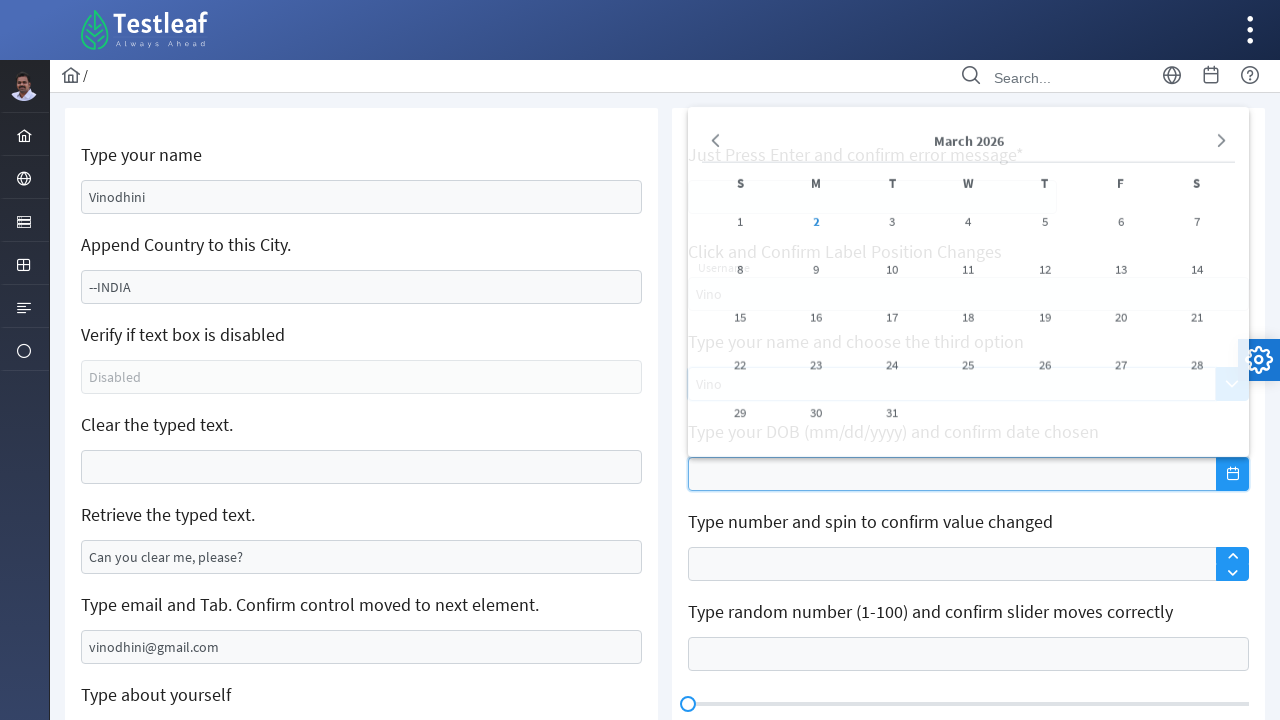

Selected date 21 from date picker at (1197, 314) on a:text('21')
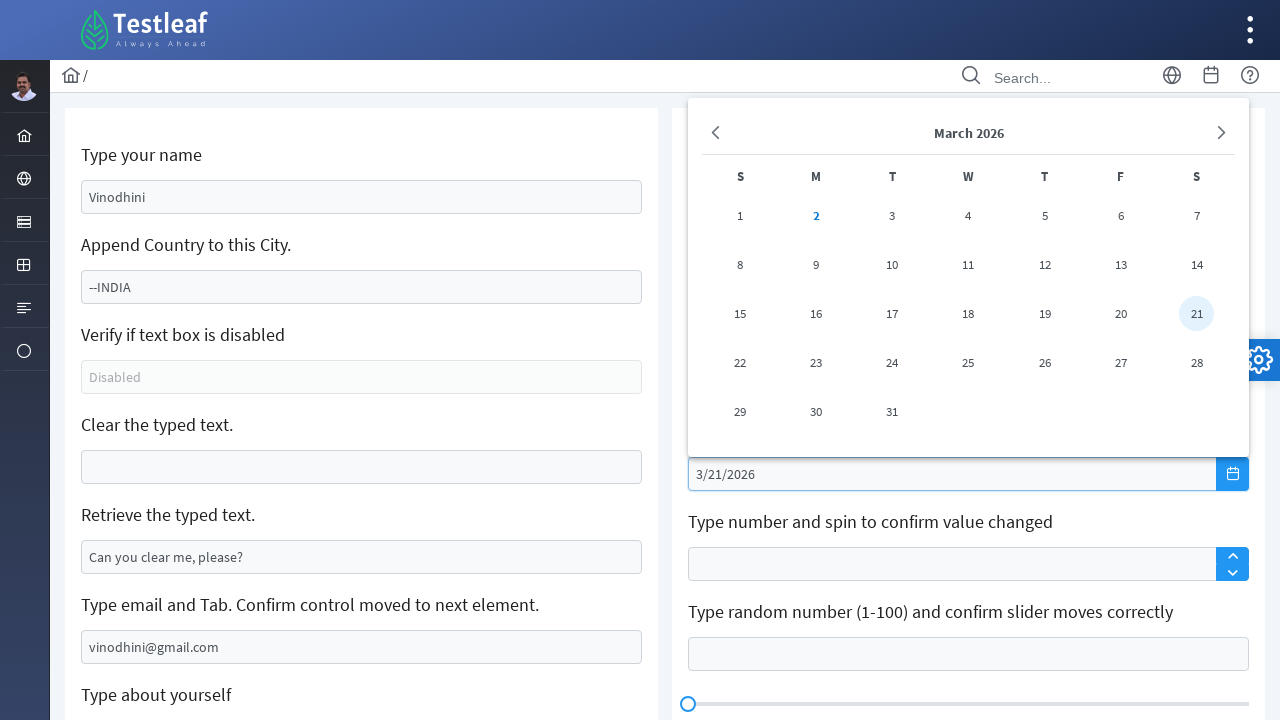

Filled spinner input with '100' on #j_idt106\:j_idt118_input
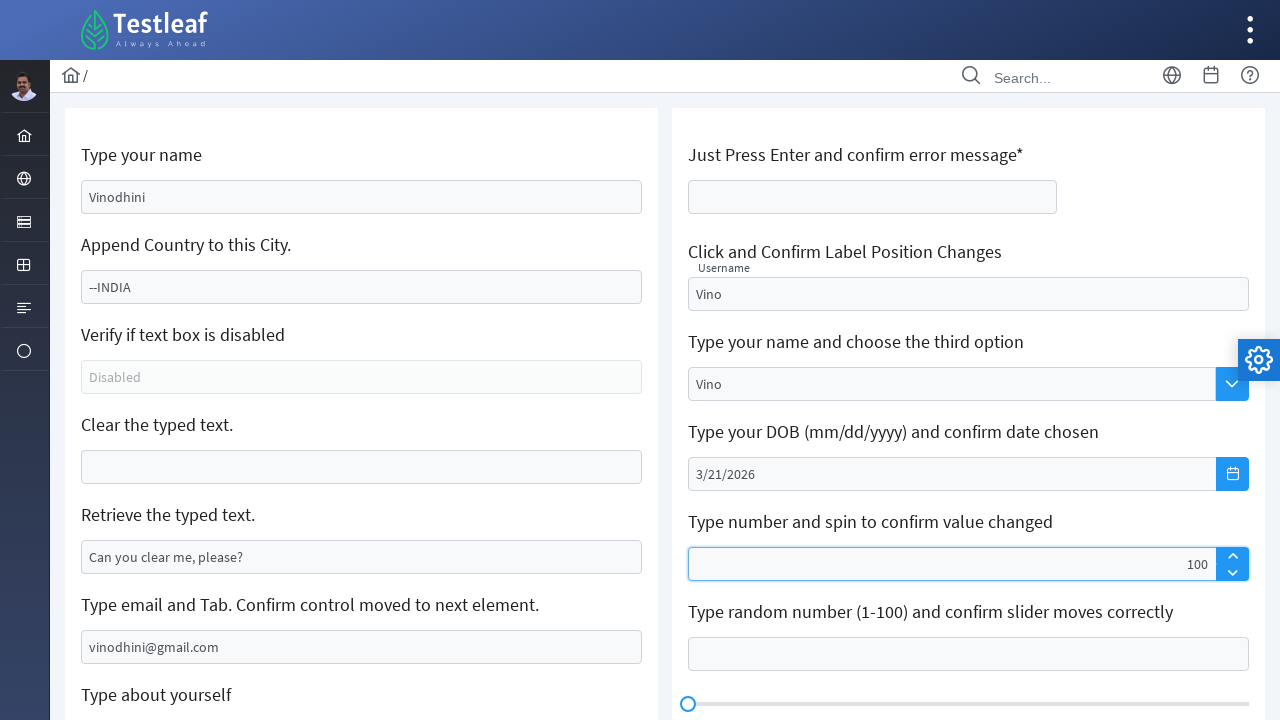

Clicked slider control at (968, 654) on #j_idt106\:slider
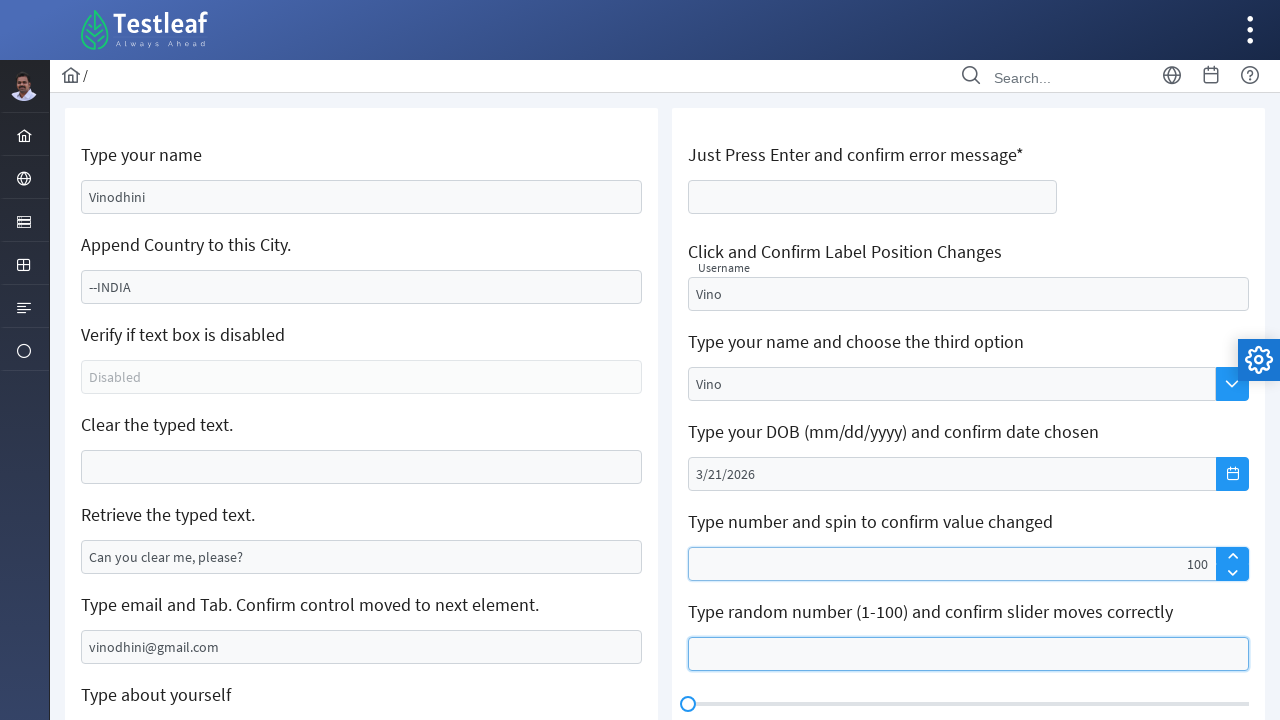

Set slider value to '25' on #j_idt106\:slider
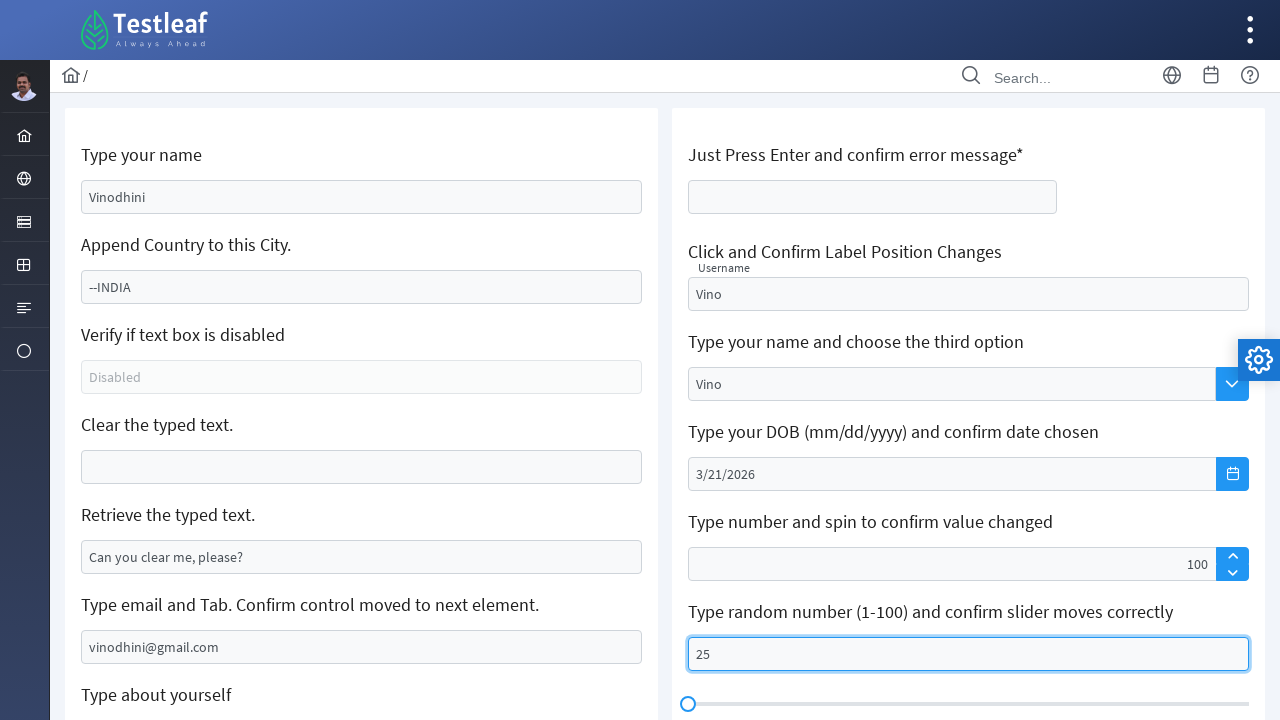

Clicked rich text editor at (362, 498) on .ql-editor
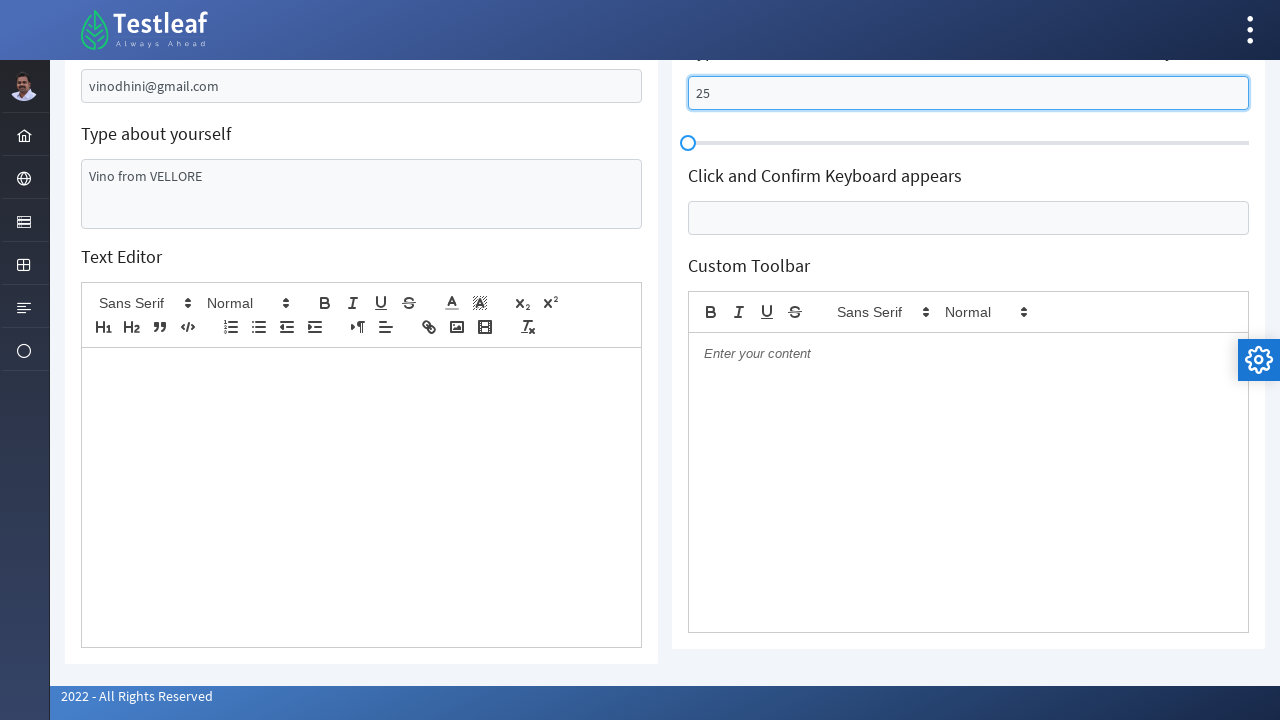

Filled rich text editor with 'Hi.....How Are You??' on div.ql-editor
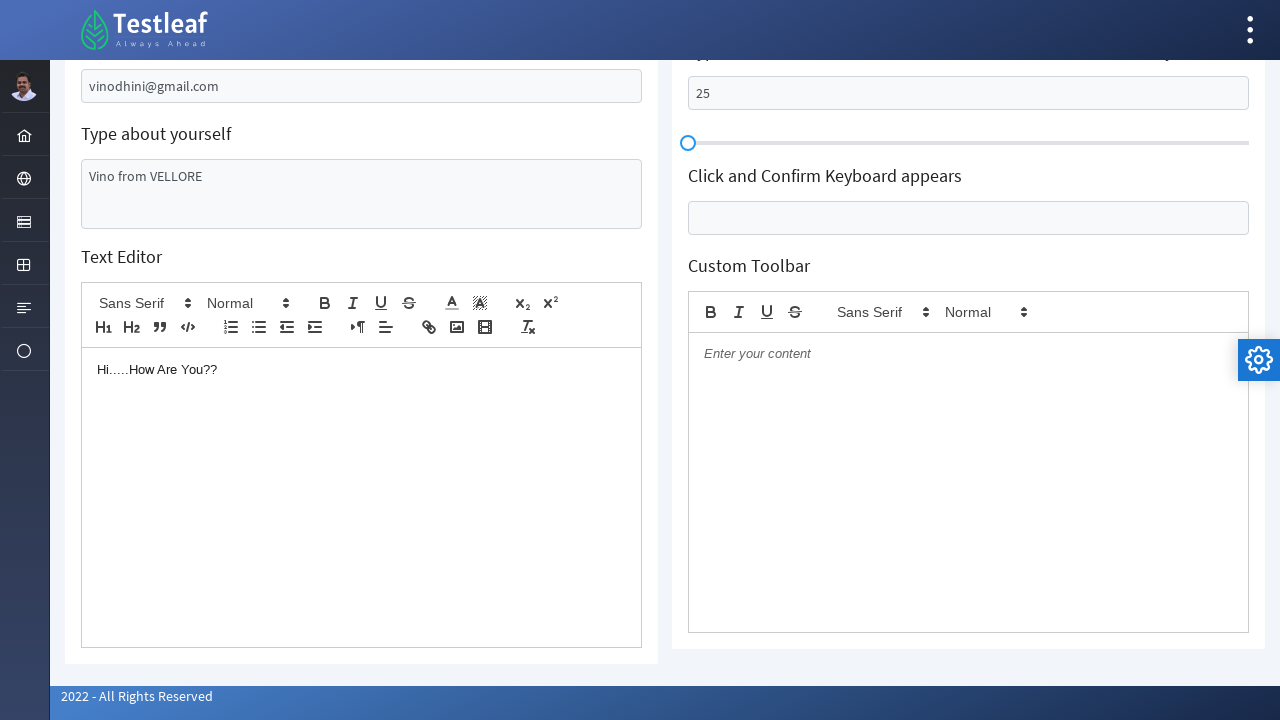

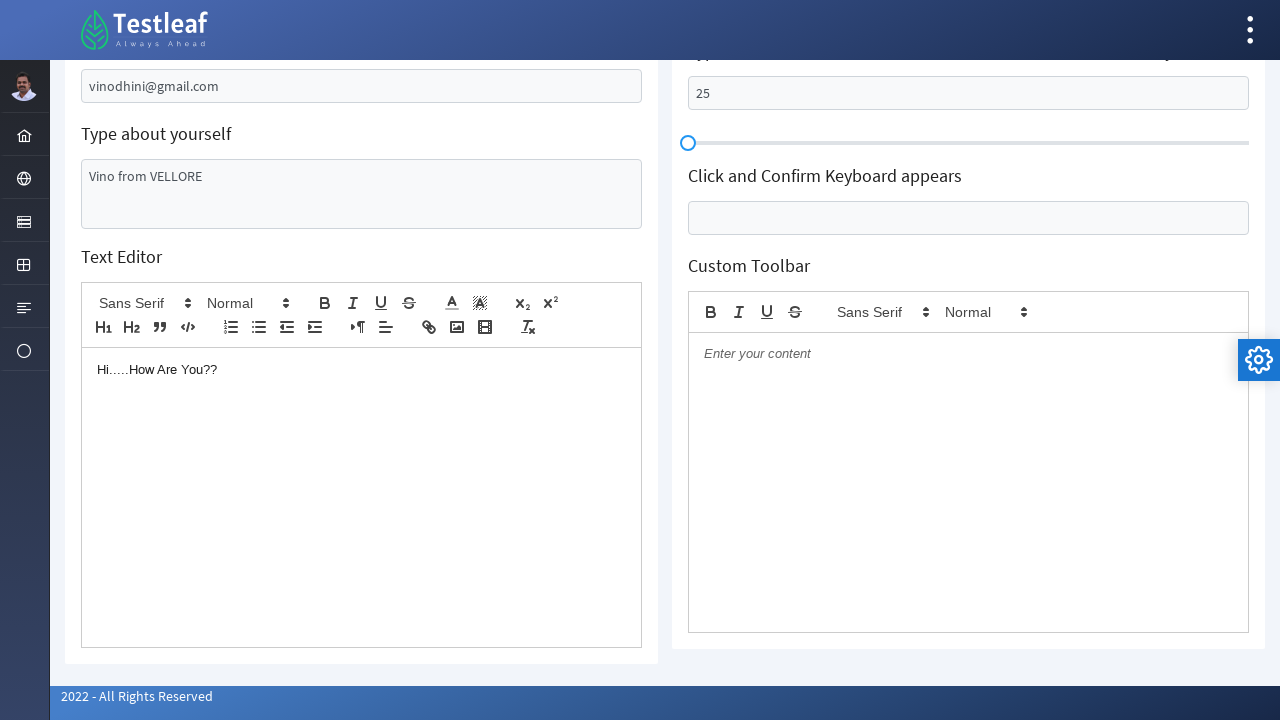